Tests handling of JavaScript popup dialogs (alert, confirm, and prompt) by clicking buttons that trigger each type and verifying the result text after accepting the dialogs.

Starting URL: https://the-internet.herokuapp.com/javascript_alerts

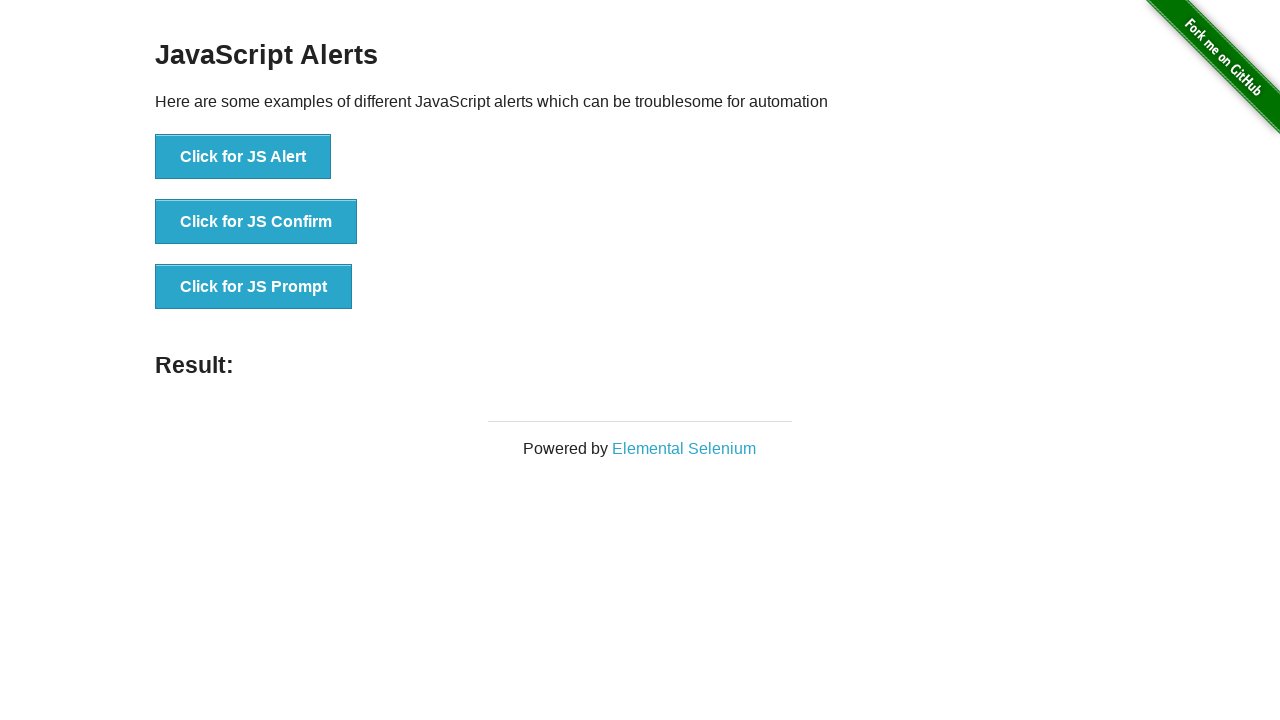

Set up dialog handler to accept all dialogs and provide input for prompts
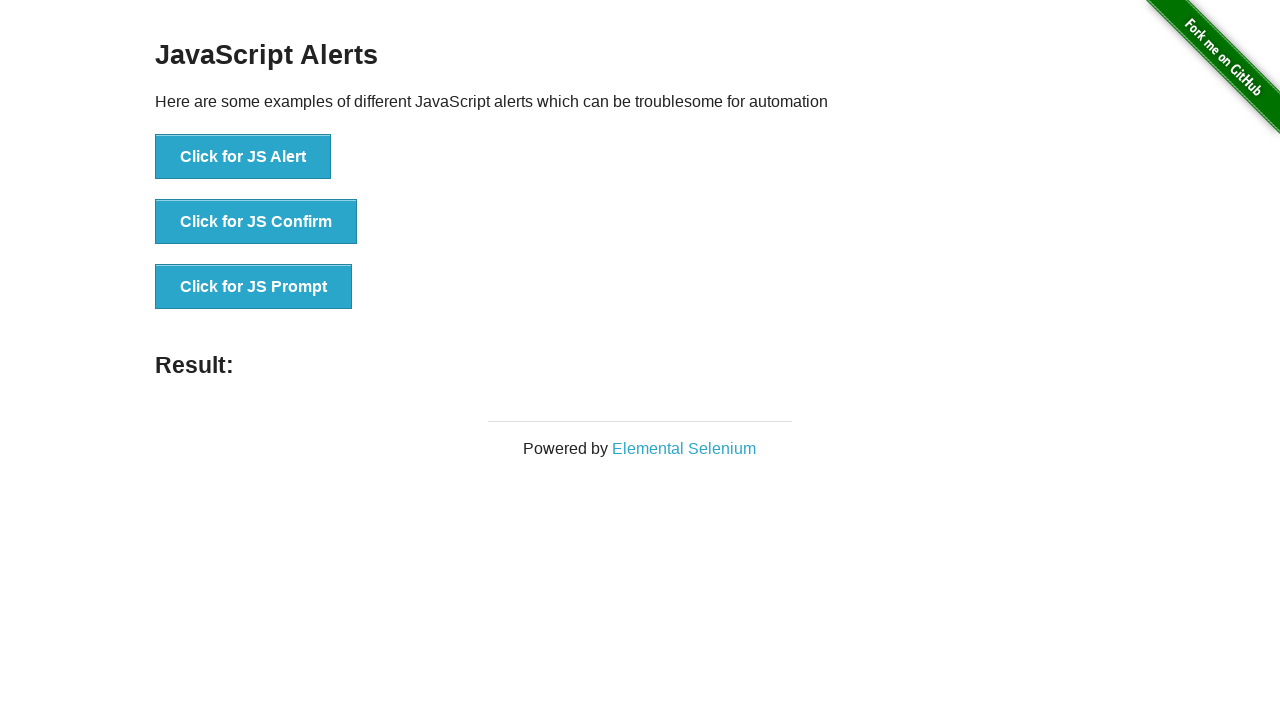

Clicked button to trigger JavaScript alert dialog at (243, 157) on xpath=//button[text()='Click for JS Alert']
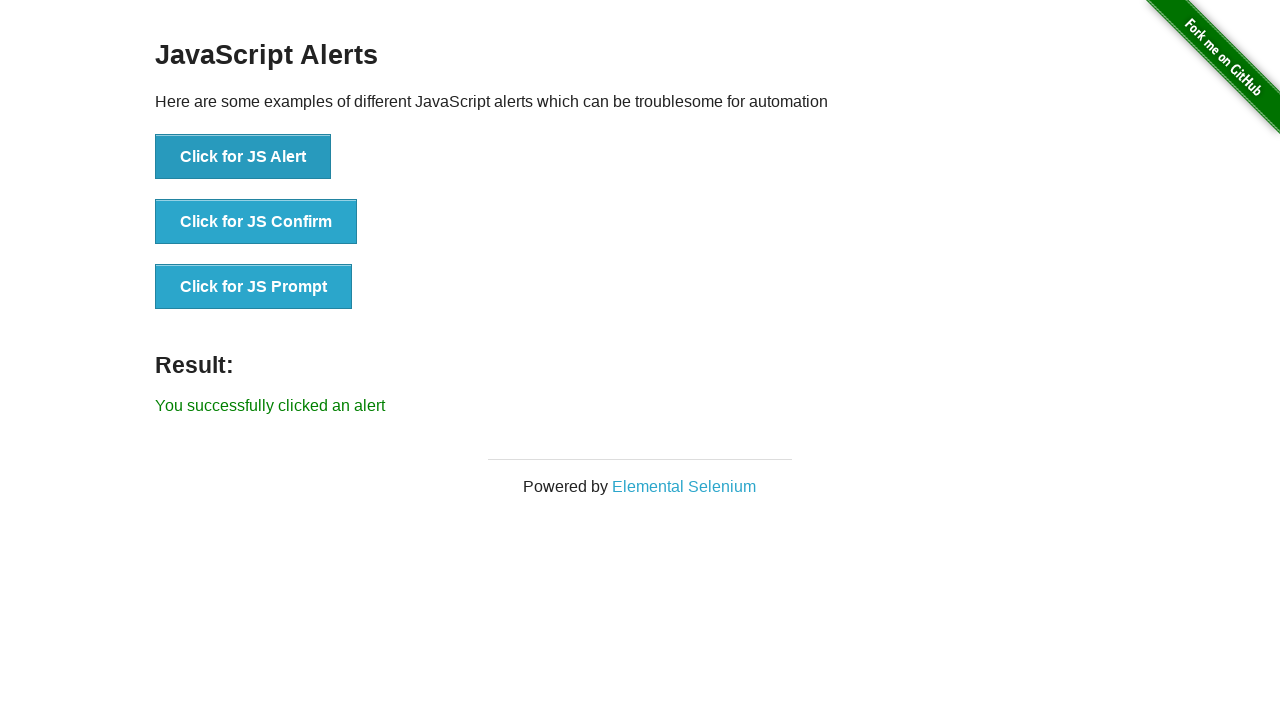

Waited for result element to appear after alert handling
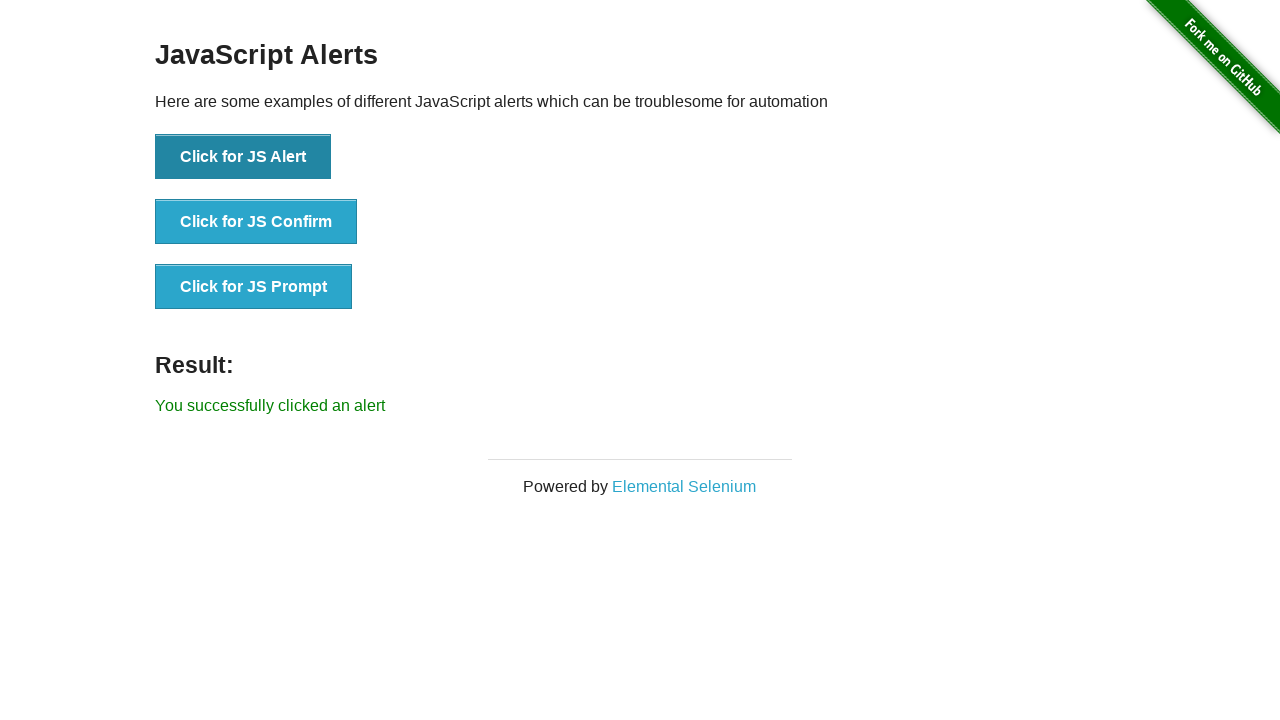

Retrieved result text after alert: 'You successfully clicked an alert'
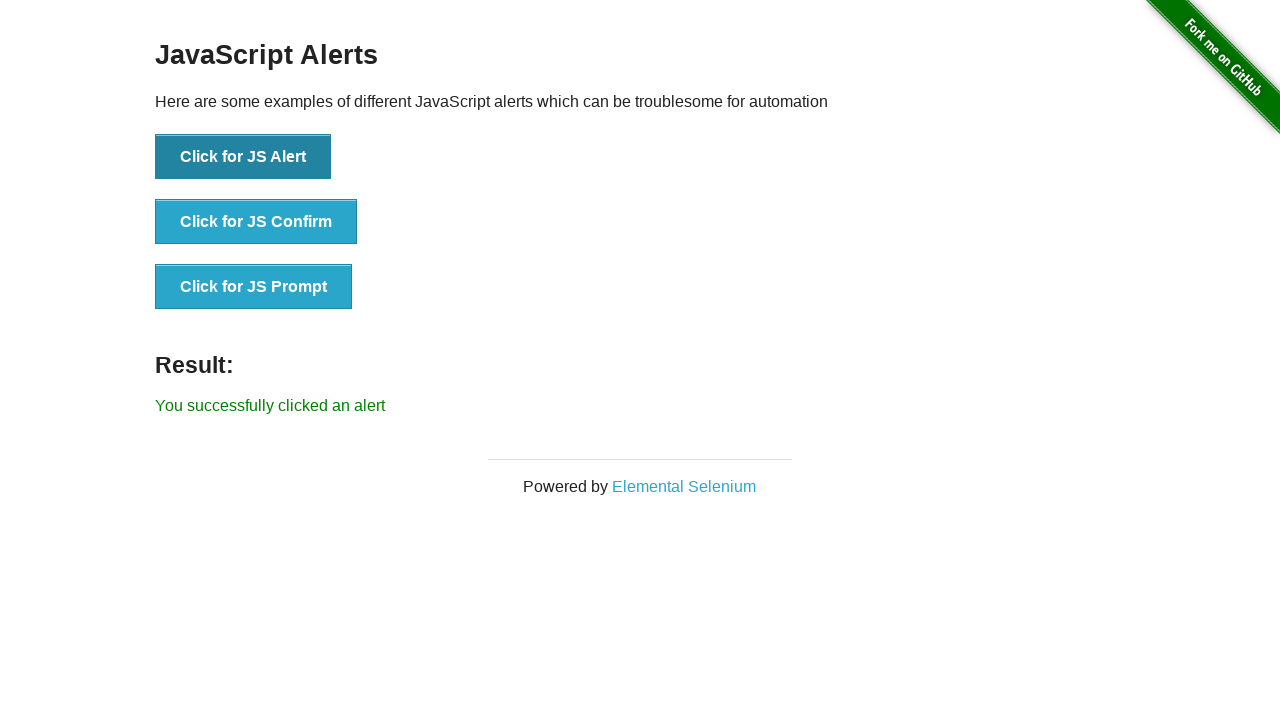

Clicked button to trigger JavaScript confirm dialog at (256, 222) on xpath=//button[text()='Click for JS Confirm']
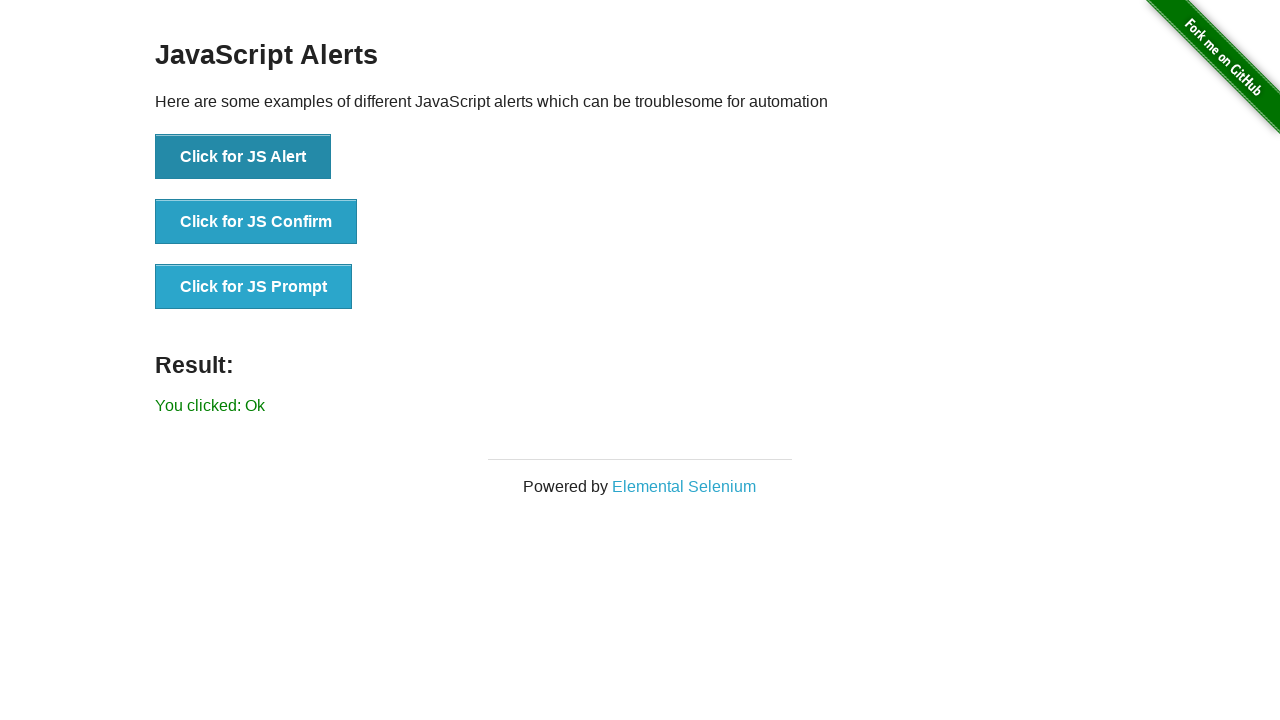

Waited for confirm dialog to be processed
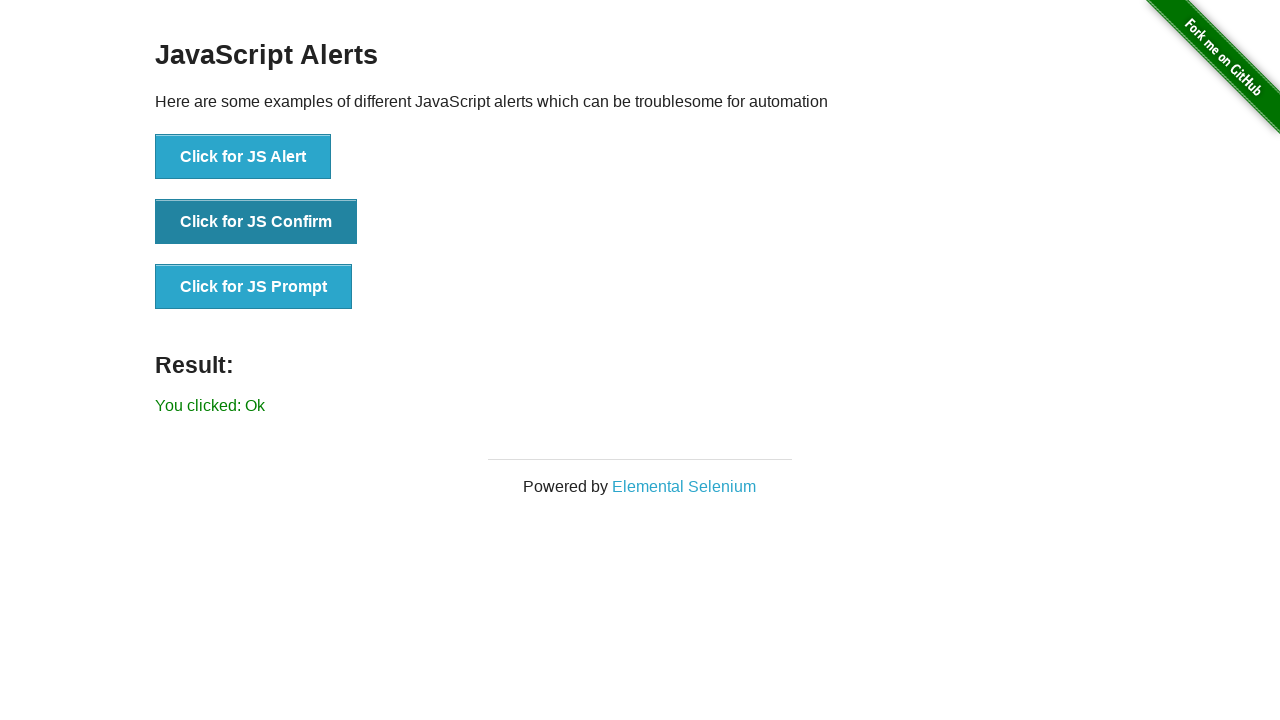

Retrieved result text after confirm: 'You clicked: Ok'
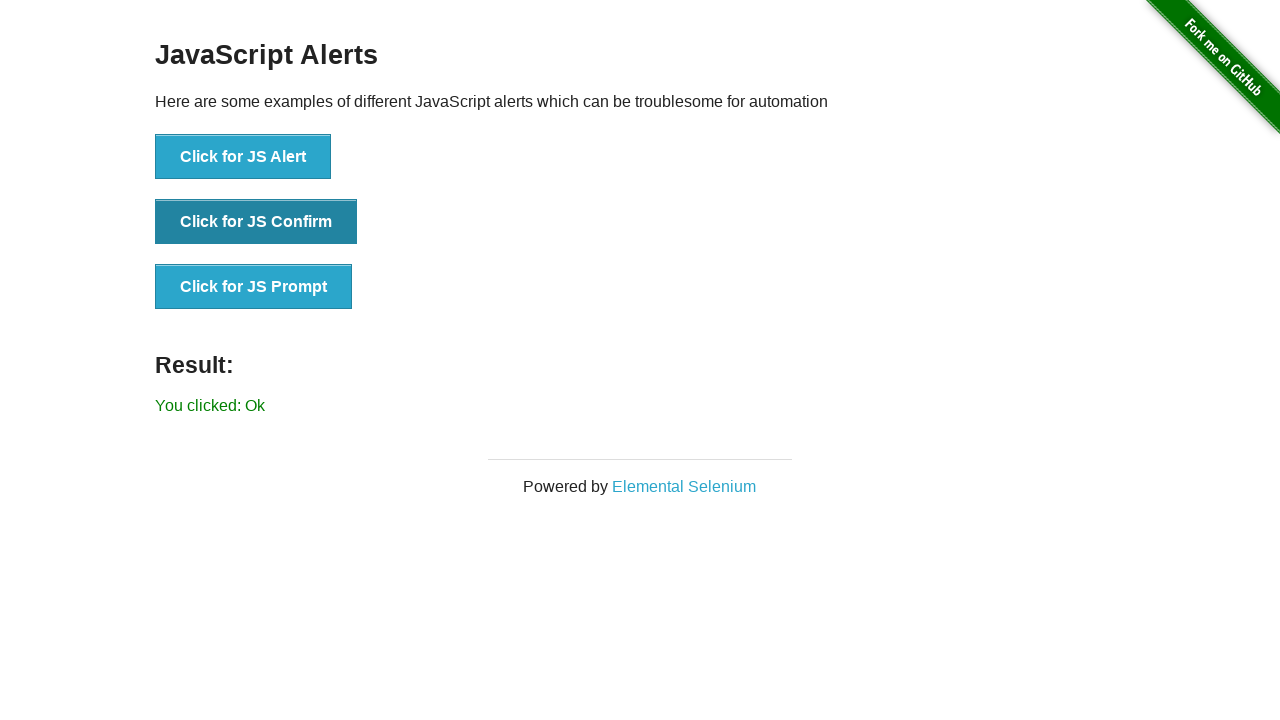

Clicked button to trigger JavaScript prompt dialog at (254, 287) on xpath=//button[text()='Click for JS Prompt']
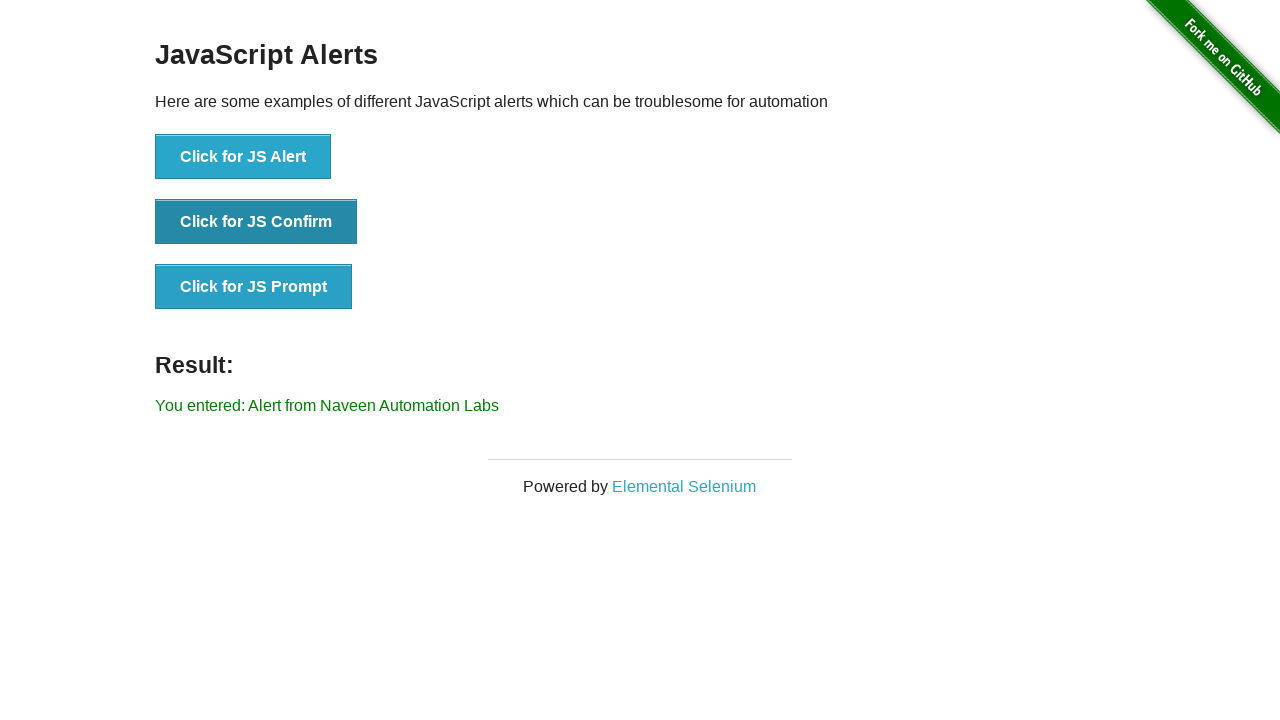

Waited for prompt dialog to be processed
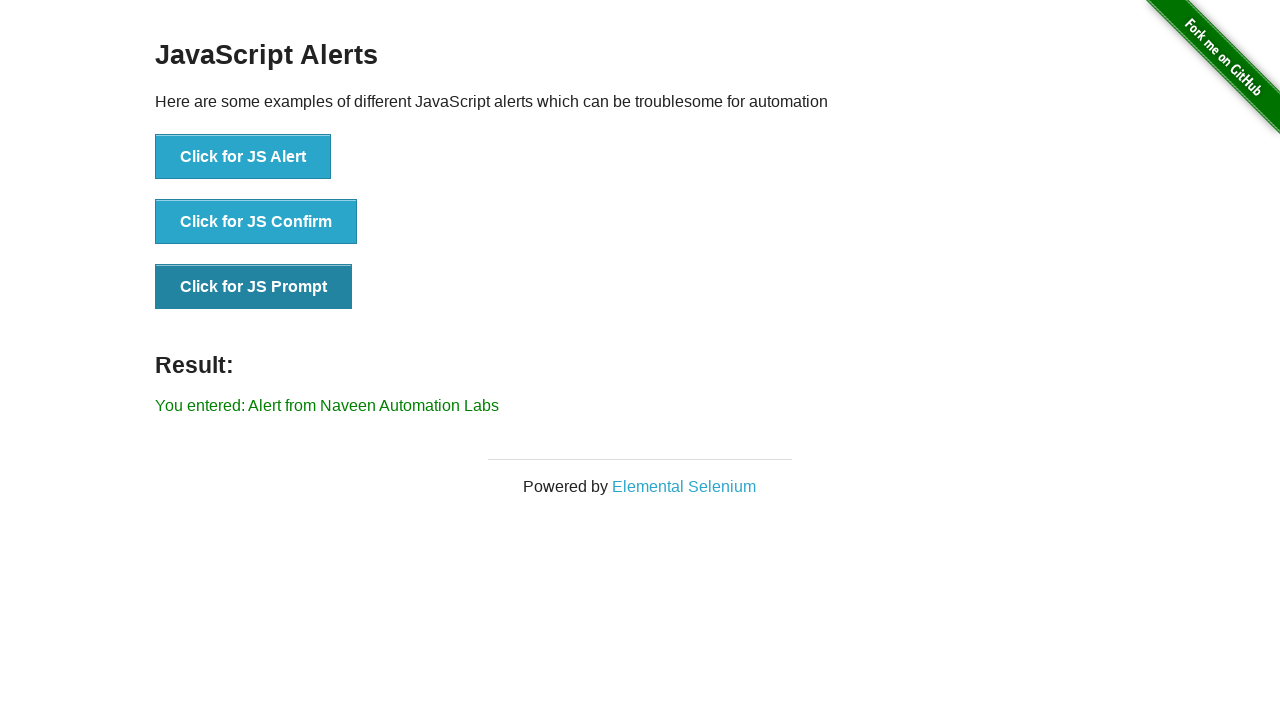

Retrieved result text after prompt: 'You entered: Alert from Naveen Automation Labs'
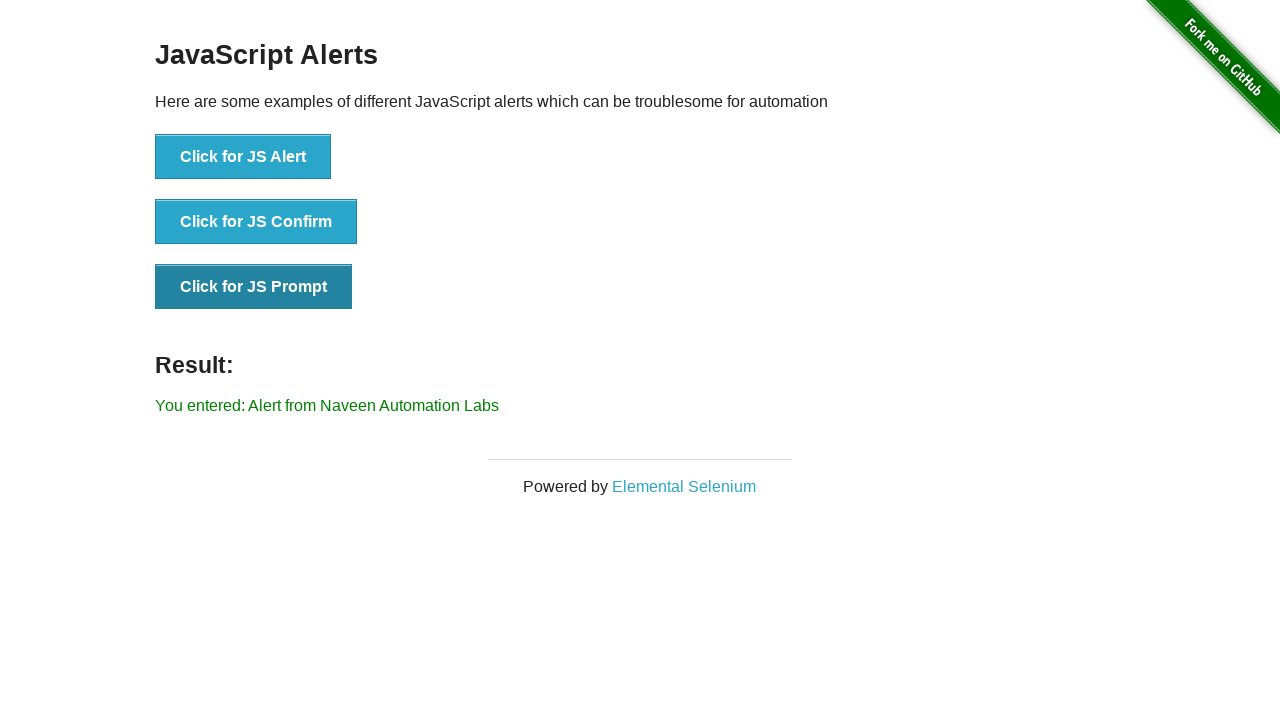

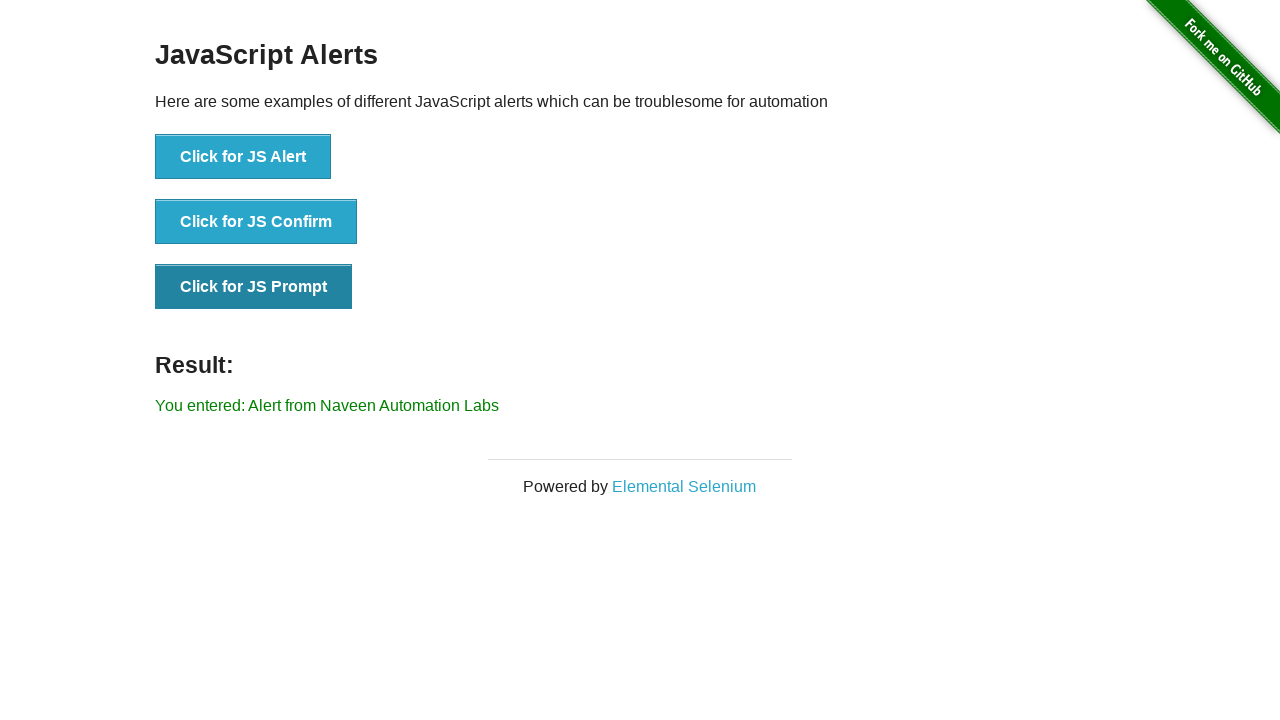